Verifies that the first button on the page contains "Video Upload" text

Starting URL: https://aifarms.github.io/AVAT/

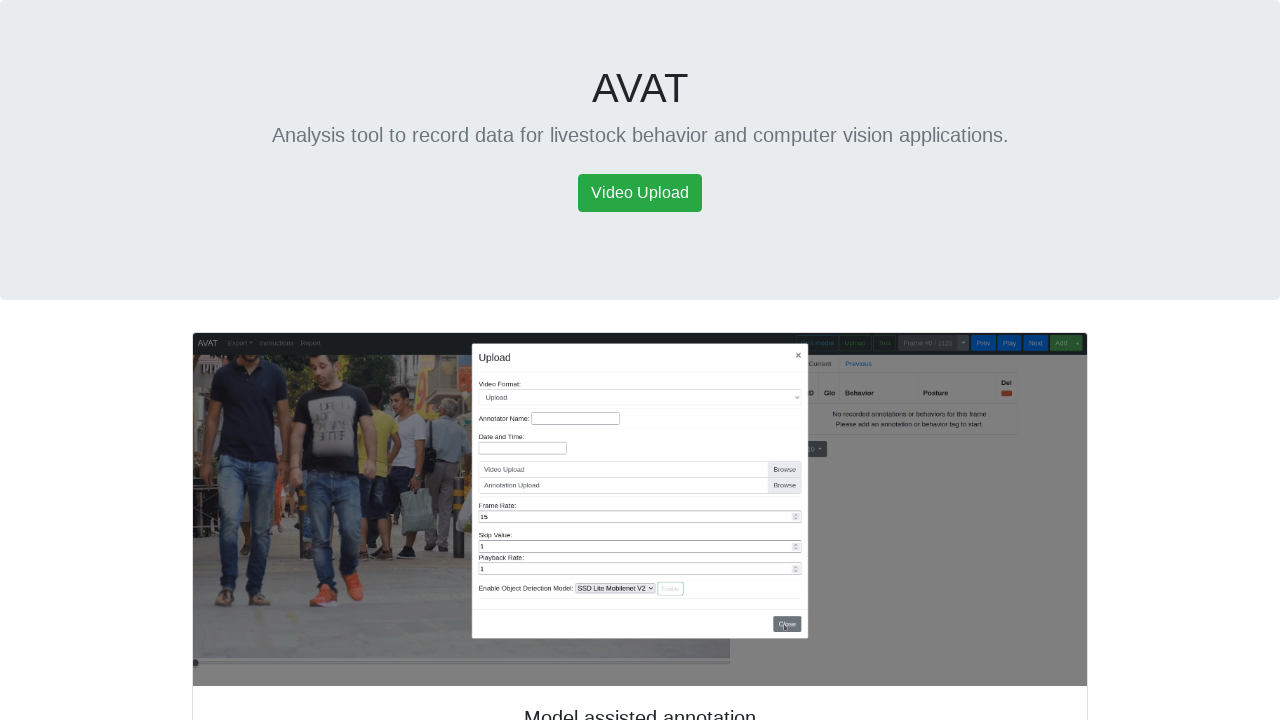

Navigated to https://aifarms.github.io/AVAT/
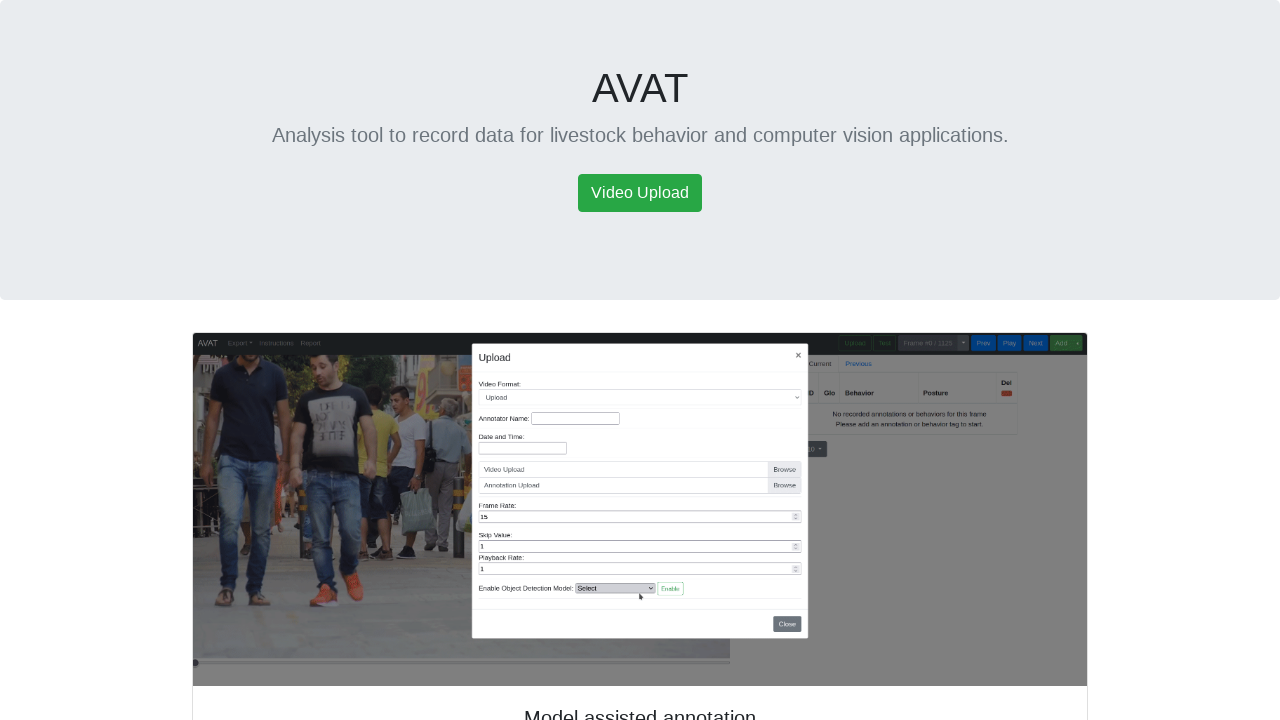

Located first button on the page
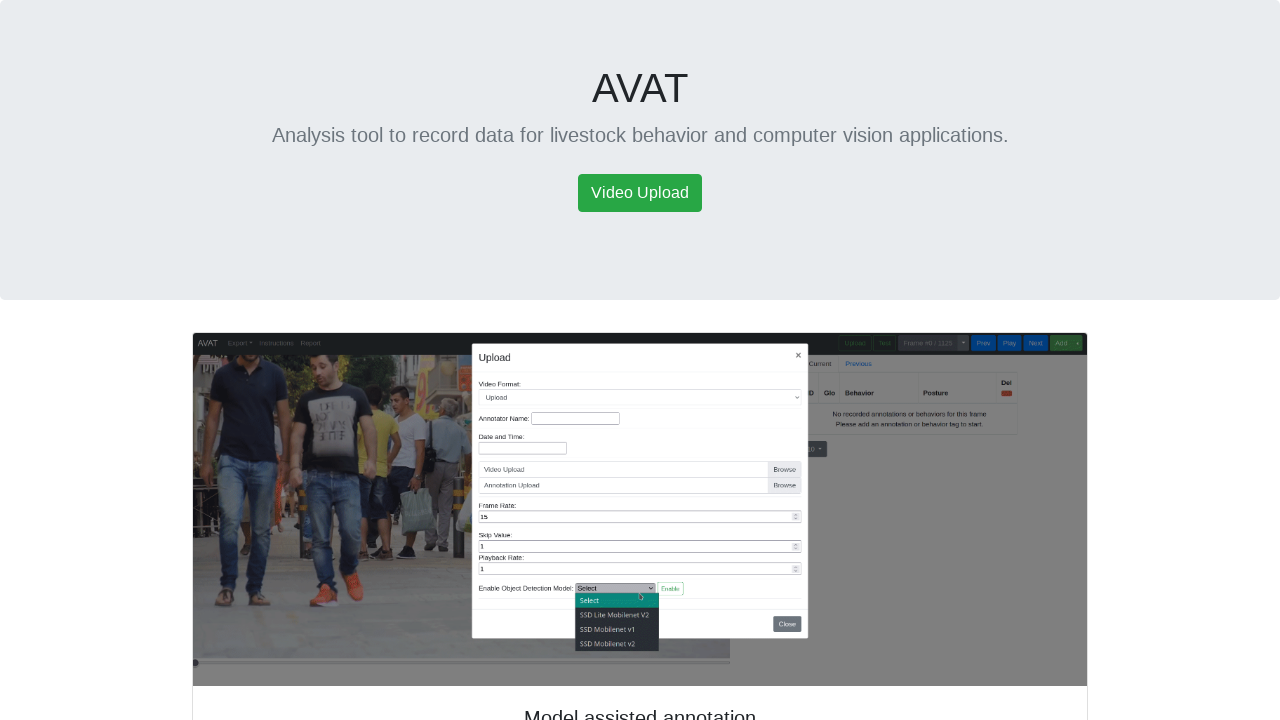

Verified that first button contains 'Video Upload' text
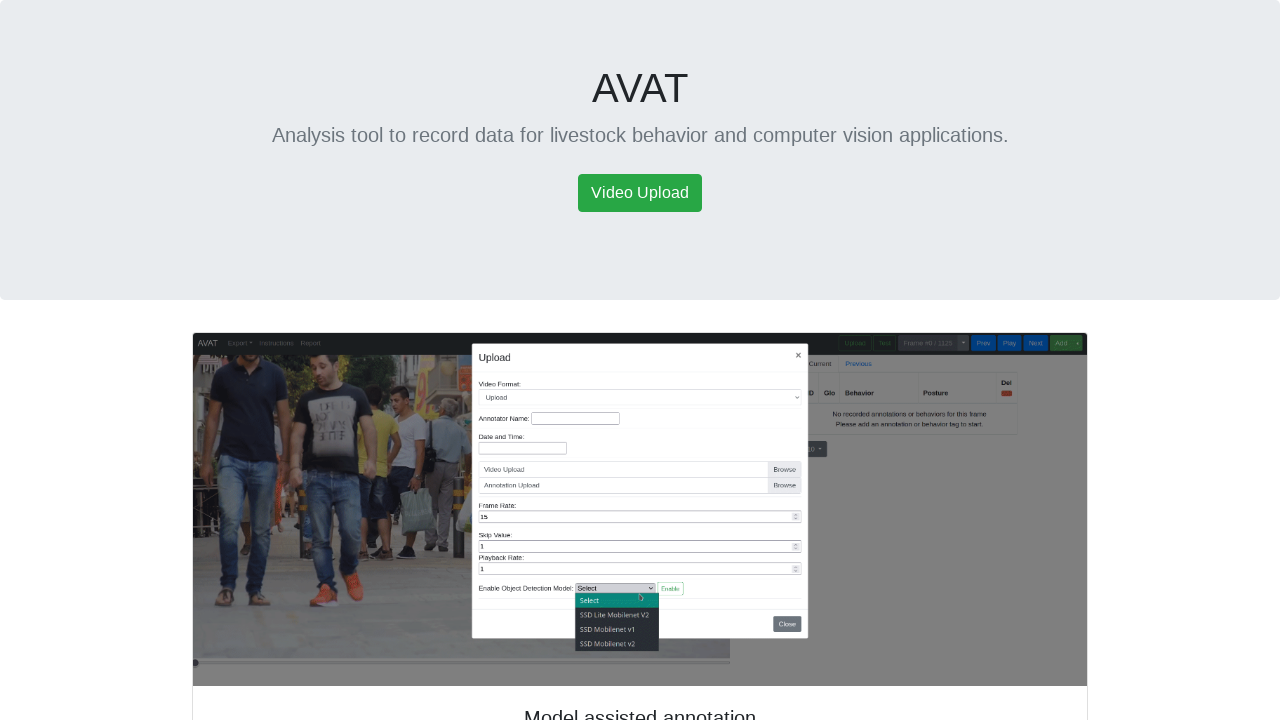

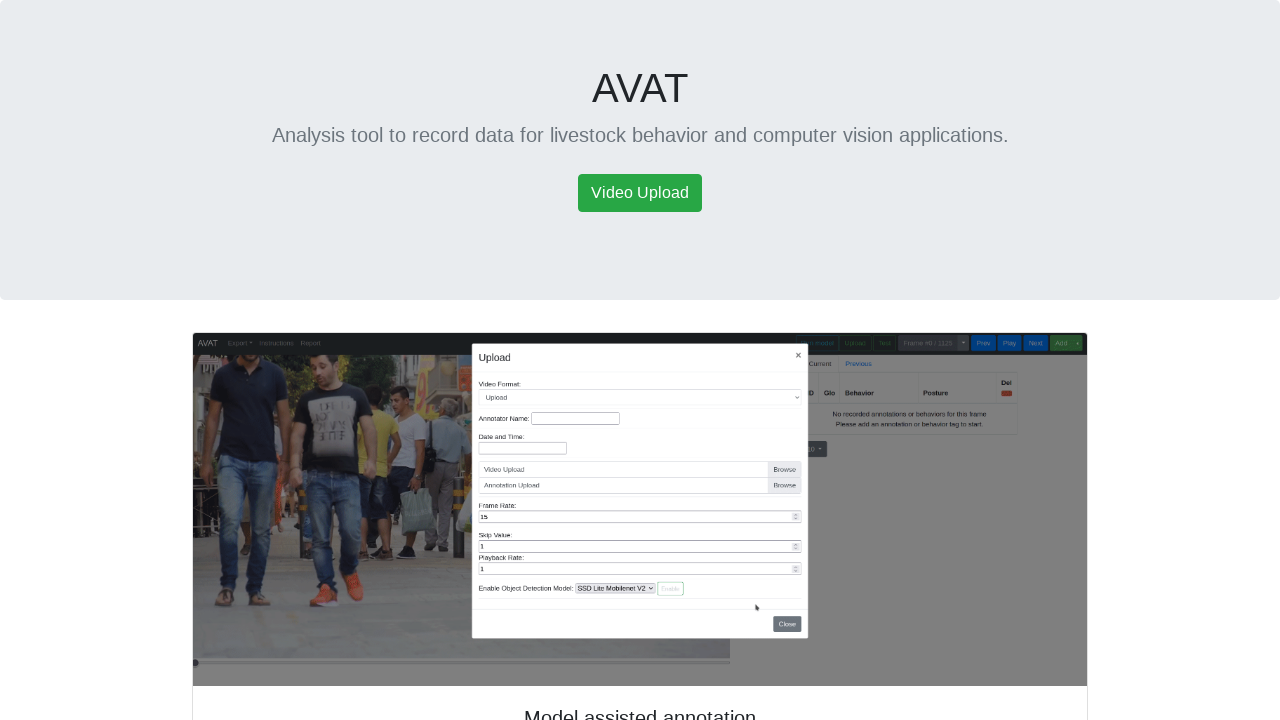